Tests the text box form validation by entering an invalid email format and verifying the email field shows an error state with red border.

Starting URL: https://demoqa.com/text-box

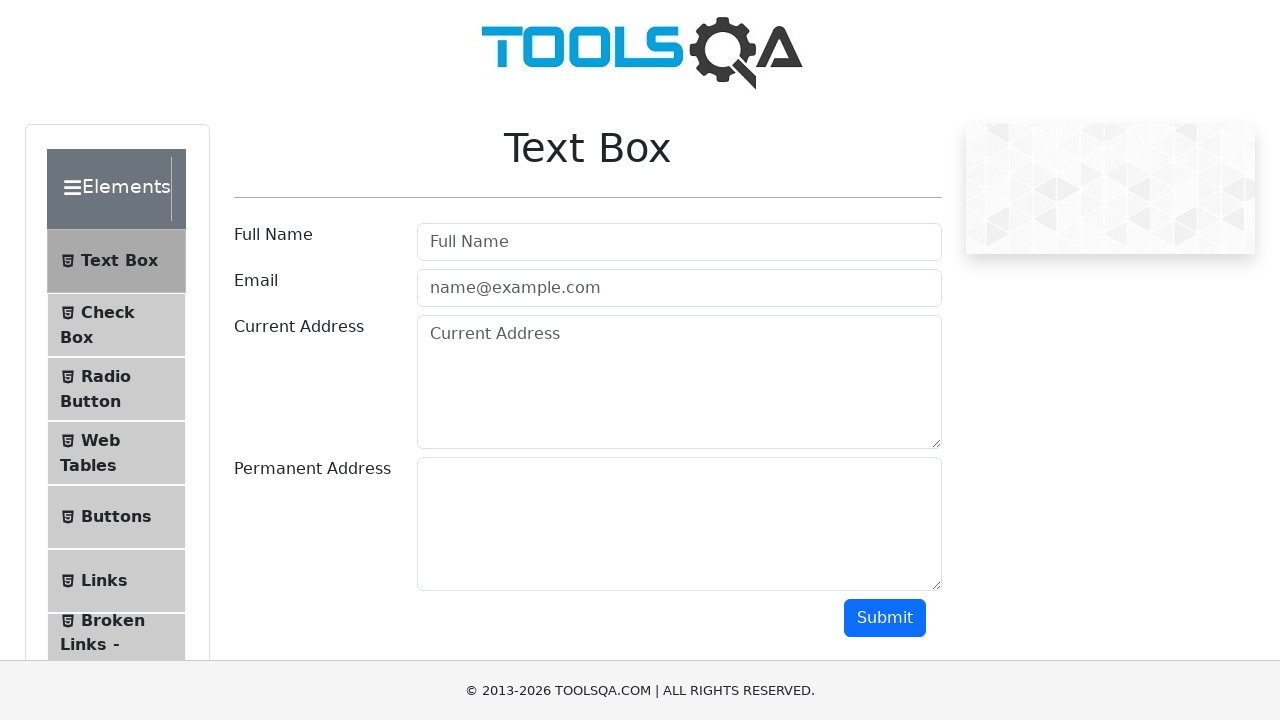

Filled email field with invalid email format 'invalid' on #userEmail
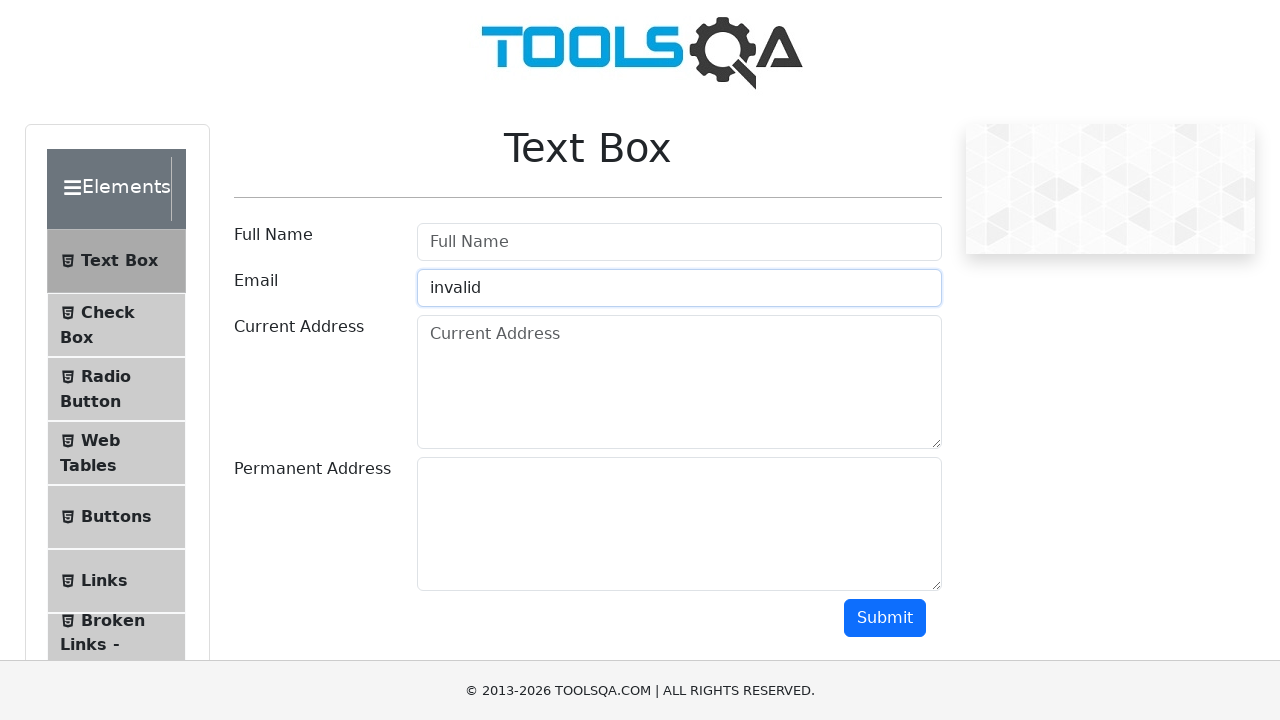

Clicked the submit button at (885, 618) on #submit
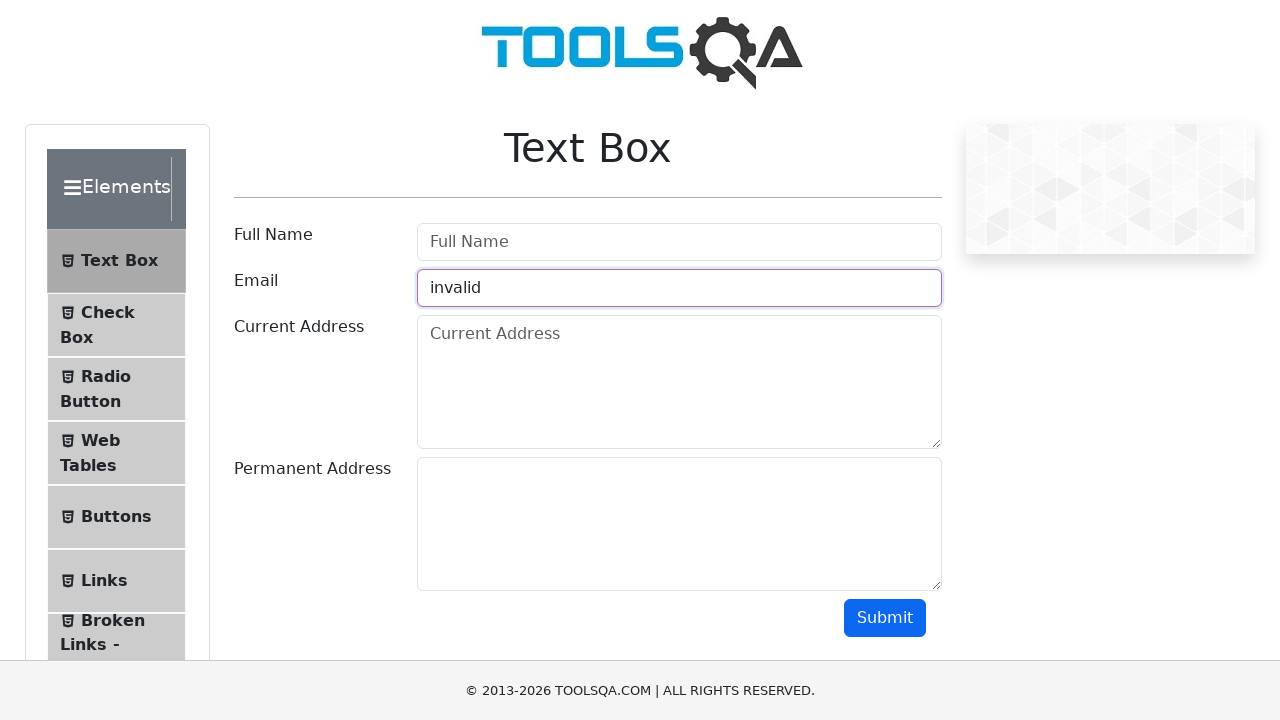

Located the email input field
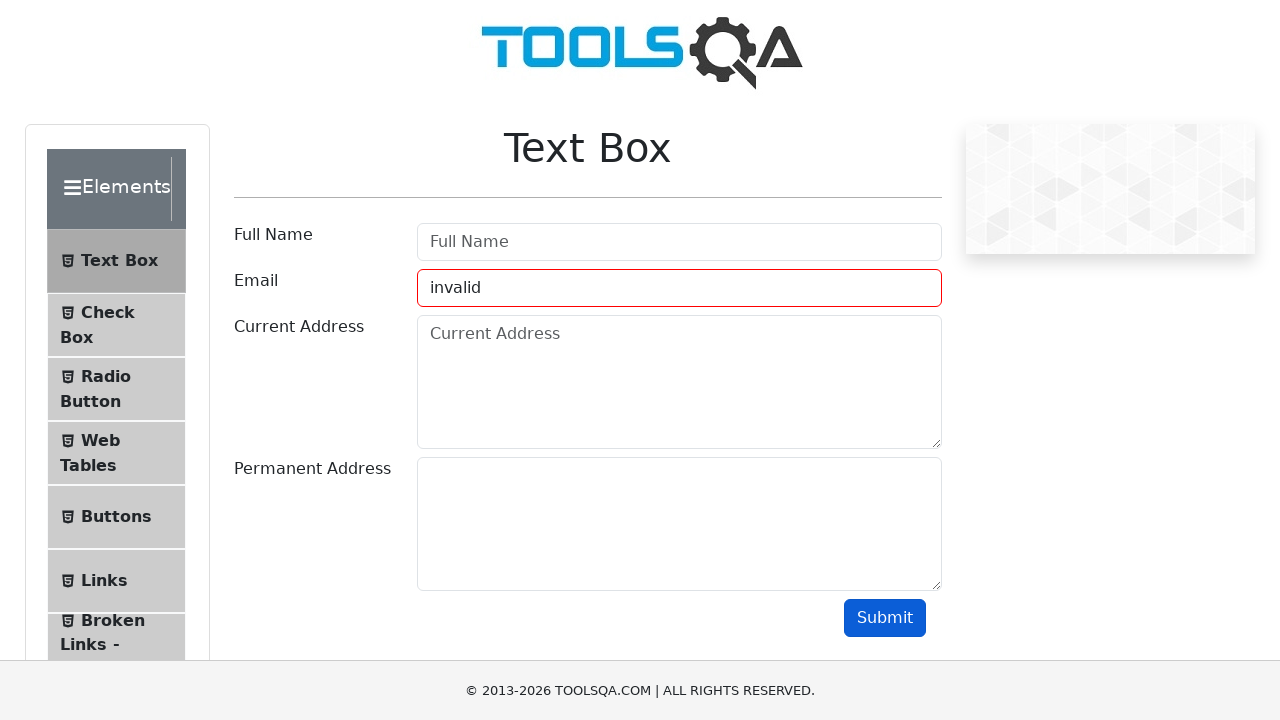

Retrieved class attribute from email field
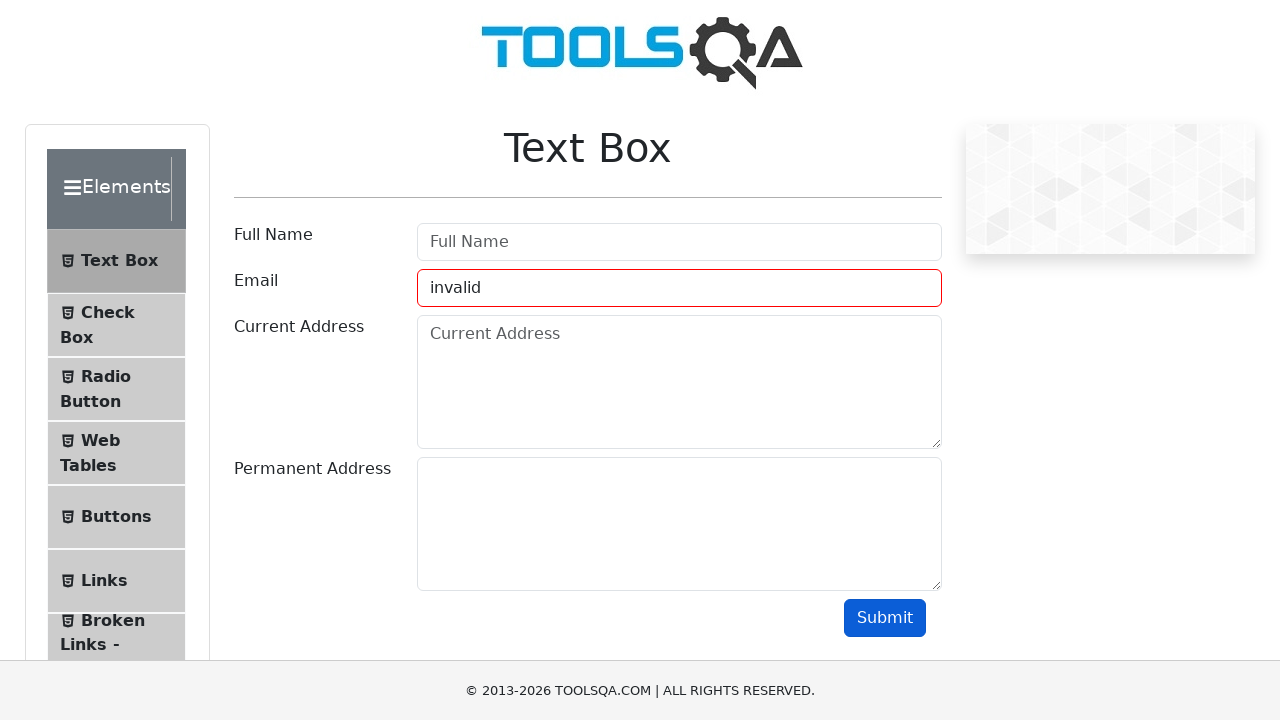

Verified email field has 'field-error' class indicating error state
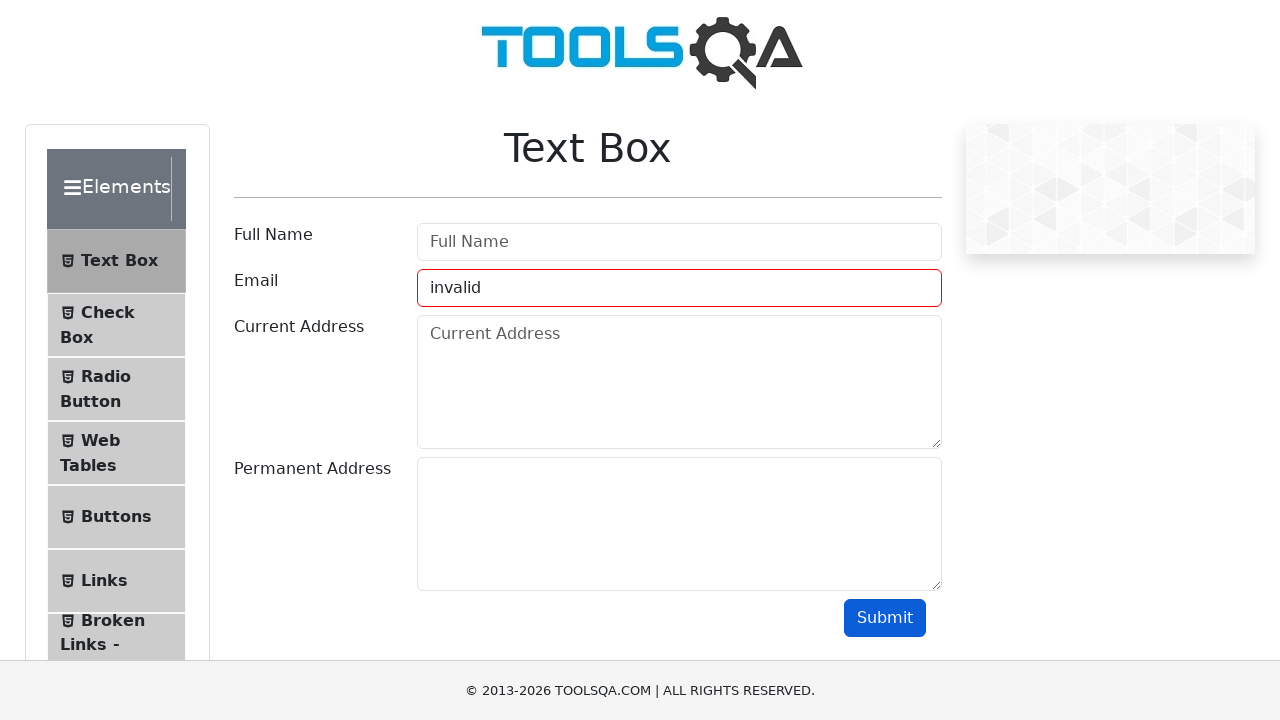

Verified email output was not displayed (form submission failed as expected)
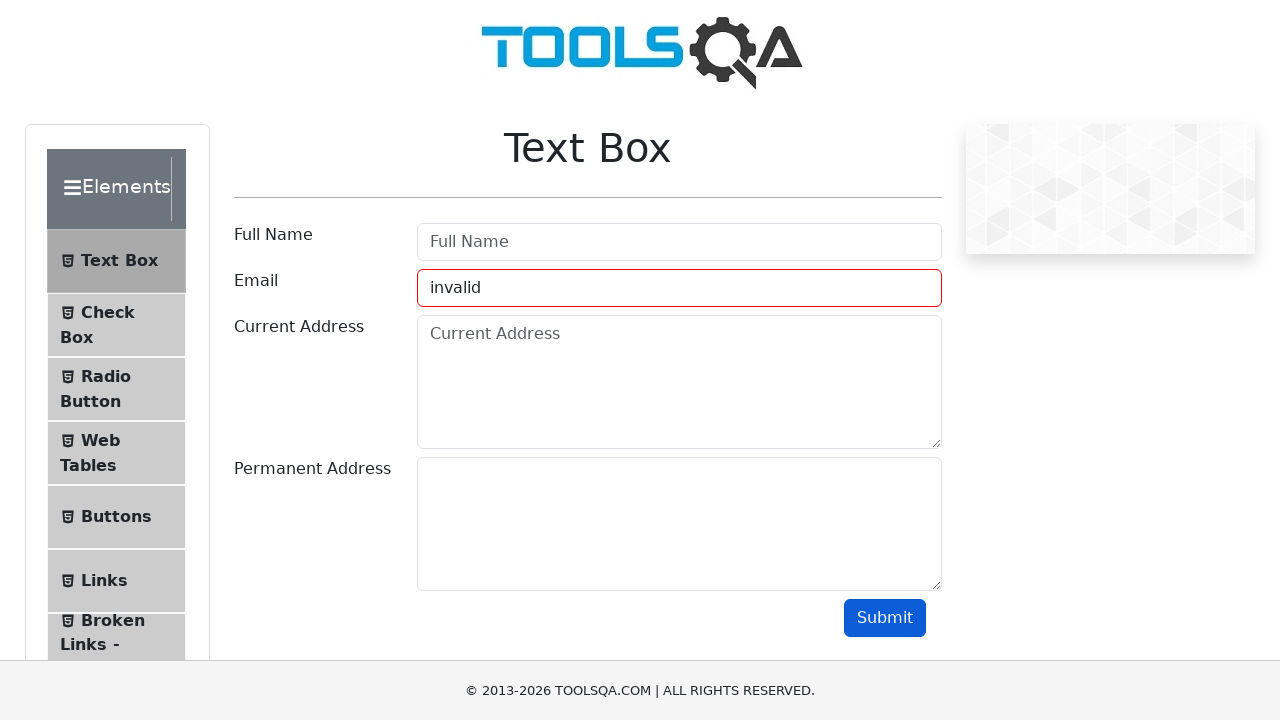

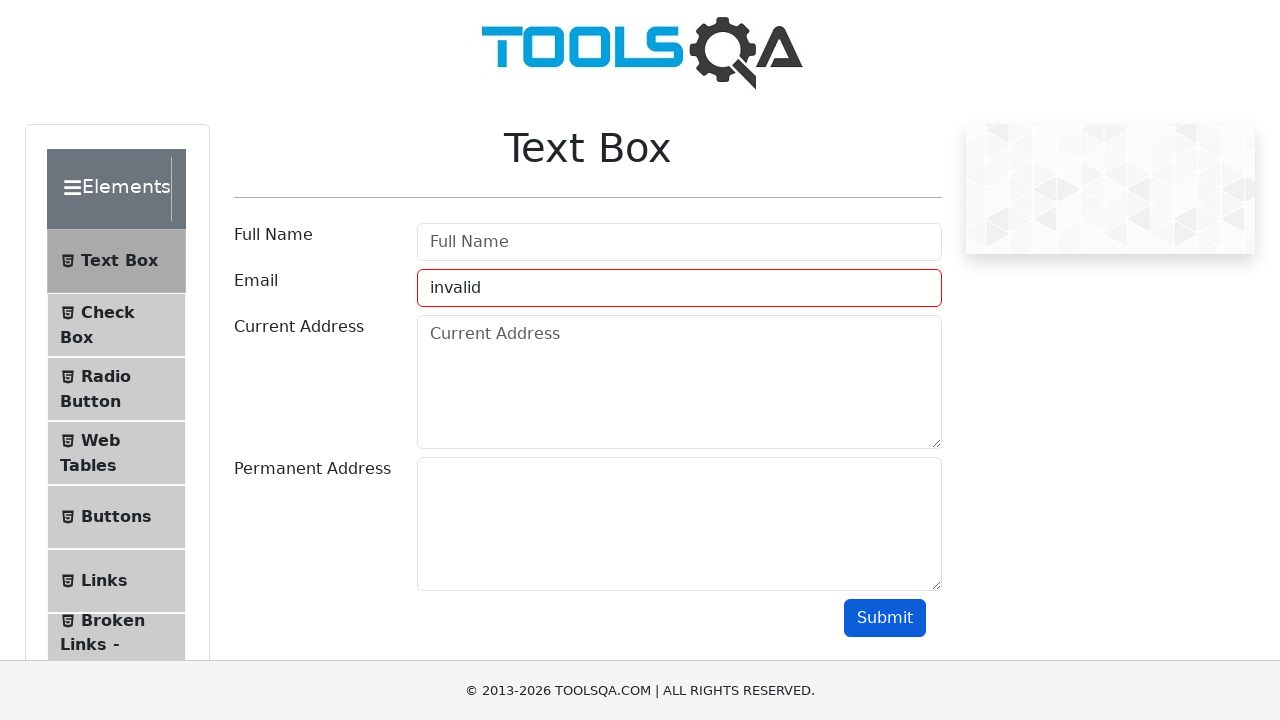